Tests that the input field is cleared after adding a todo item

Starting URL: https://demo.playwright.dev/todomvc

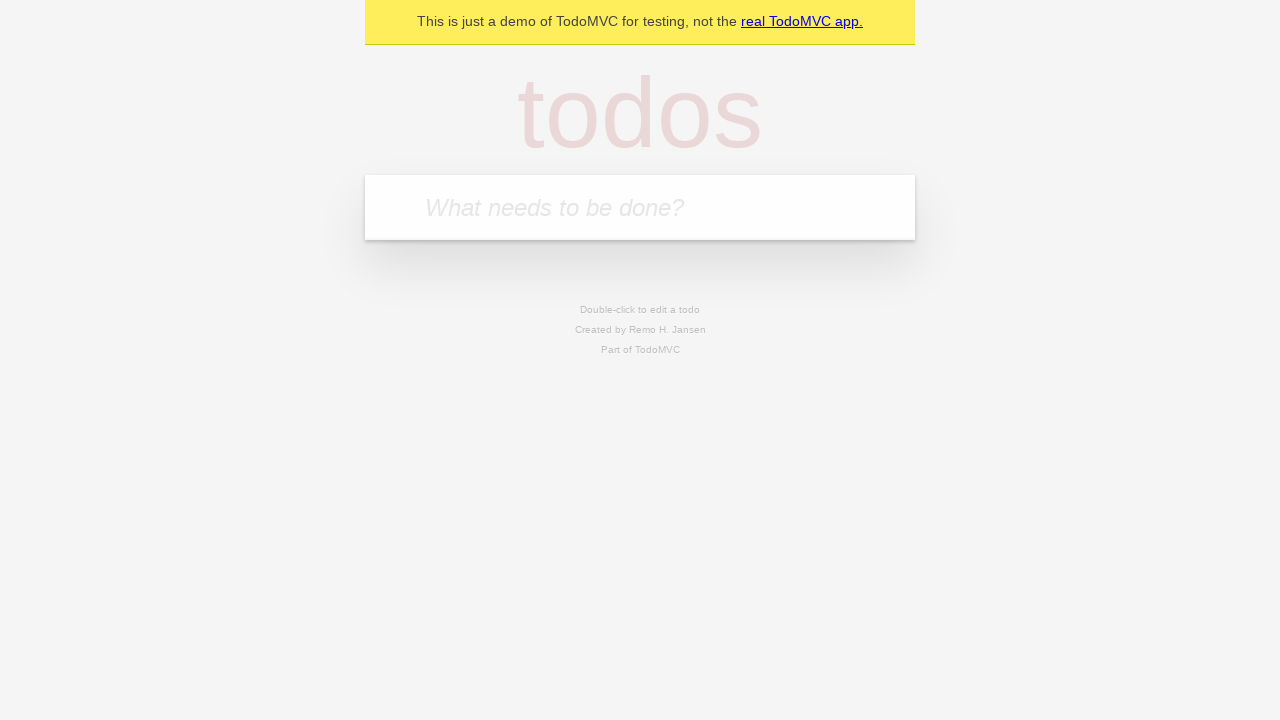

Located the todo input field with placeholder 'What needs to be done?'
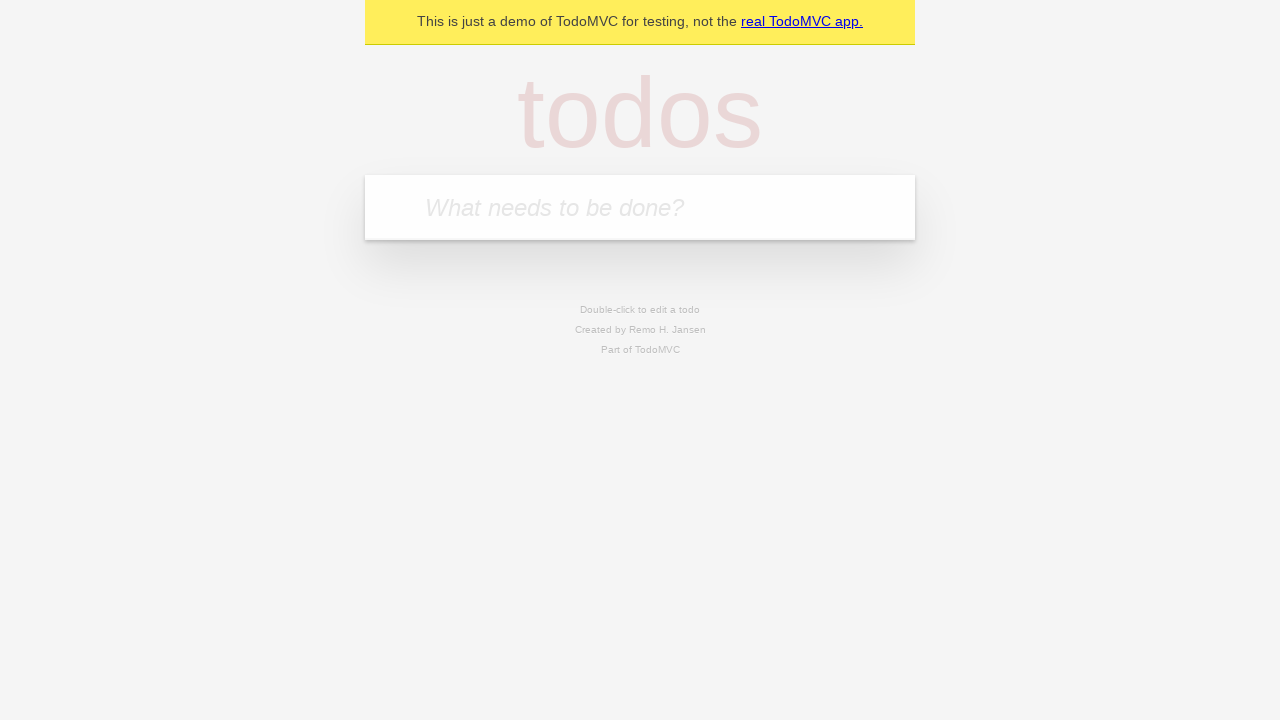

Filled todo input field with 'buy some cheese' on internal:attr=[placeholder="What needs to be done?"i]
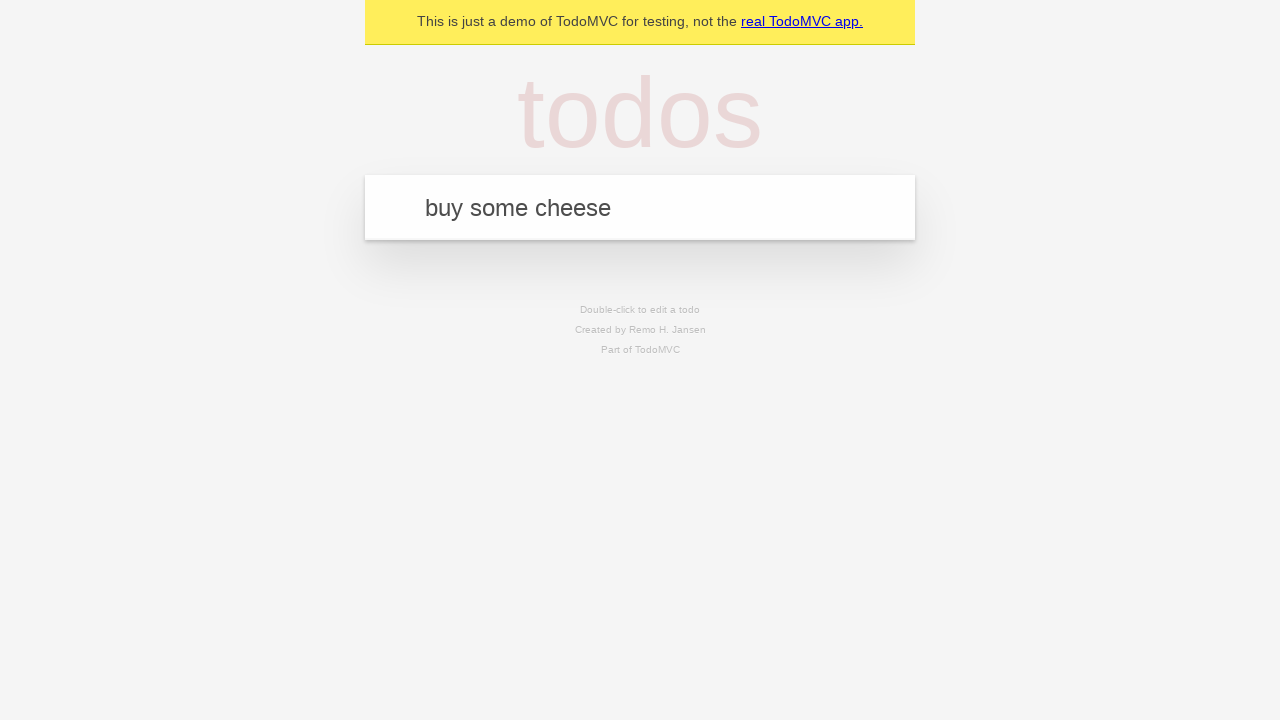

Pressed Enter to add the todo item on internal:attr=[placeholder="What needs to be done?"i]
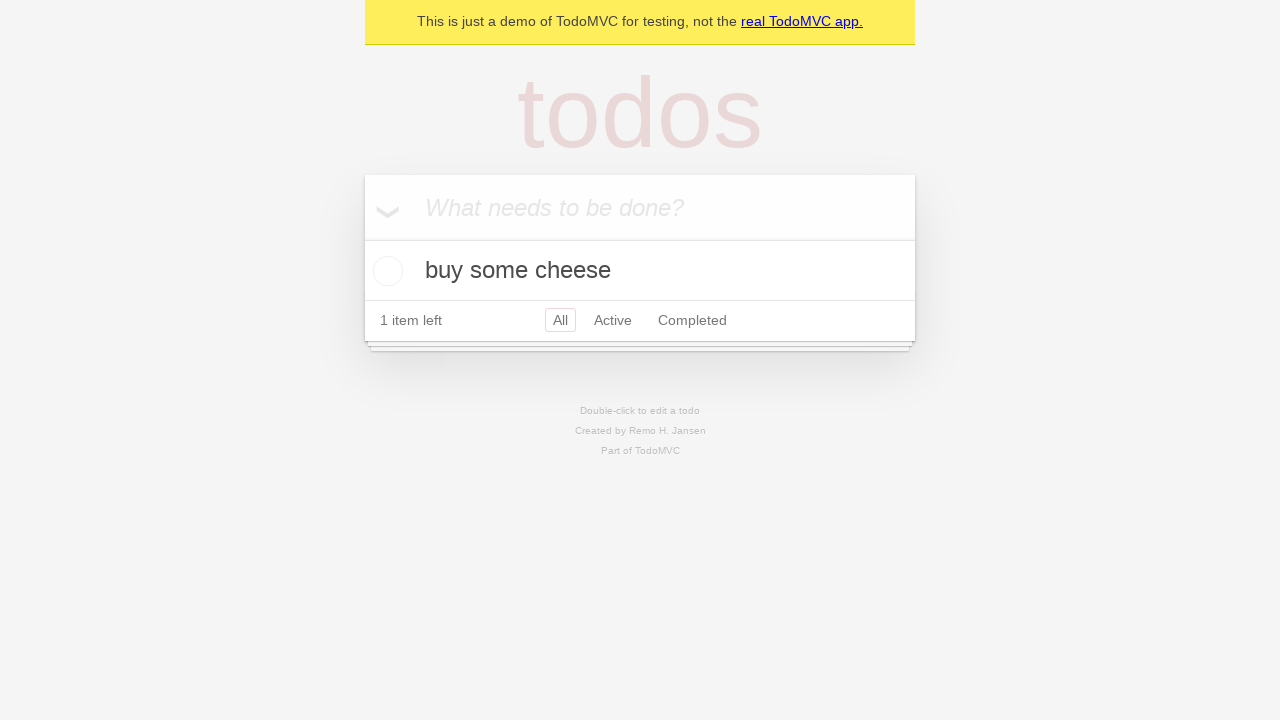

Waited for todo item to be added to the DOM
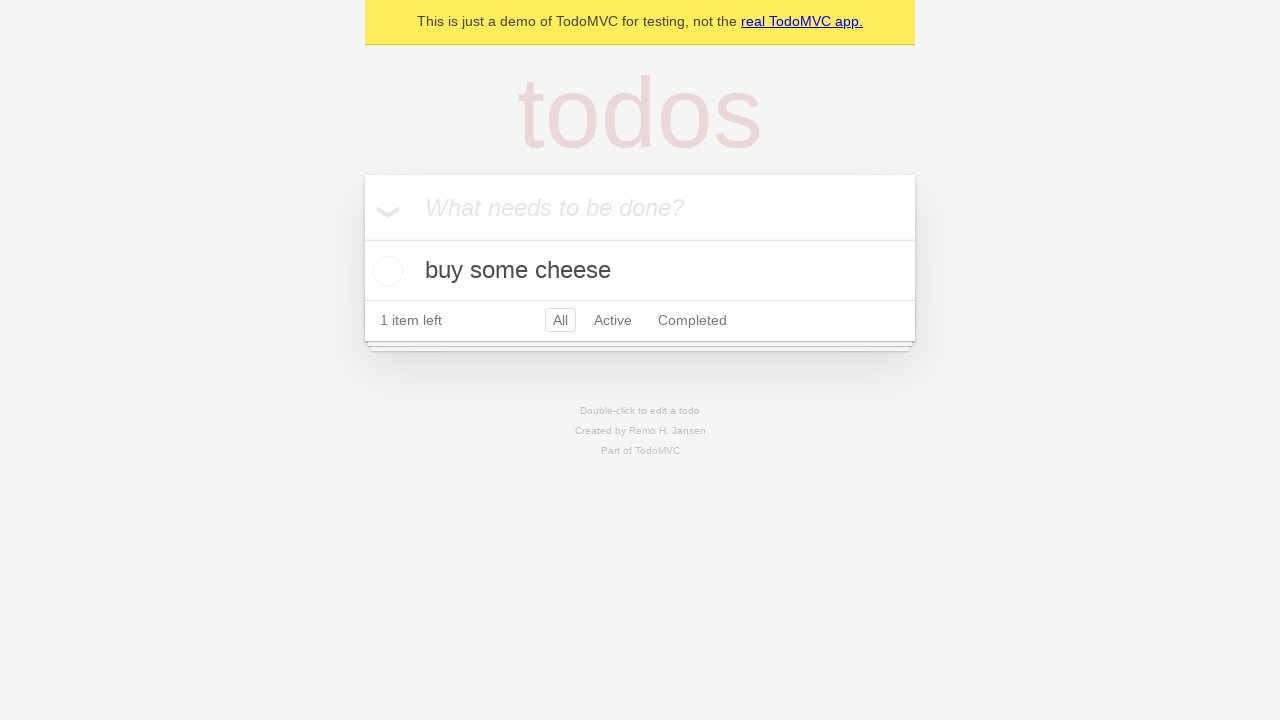

Verified that the input field was cleared after adding the todo item
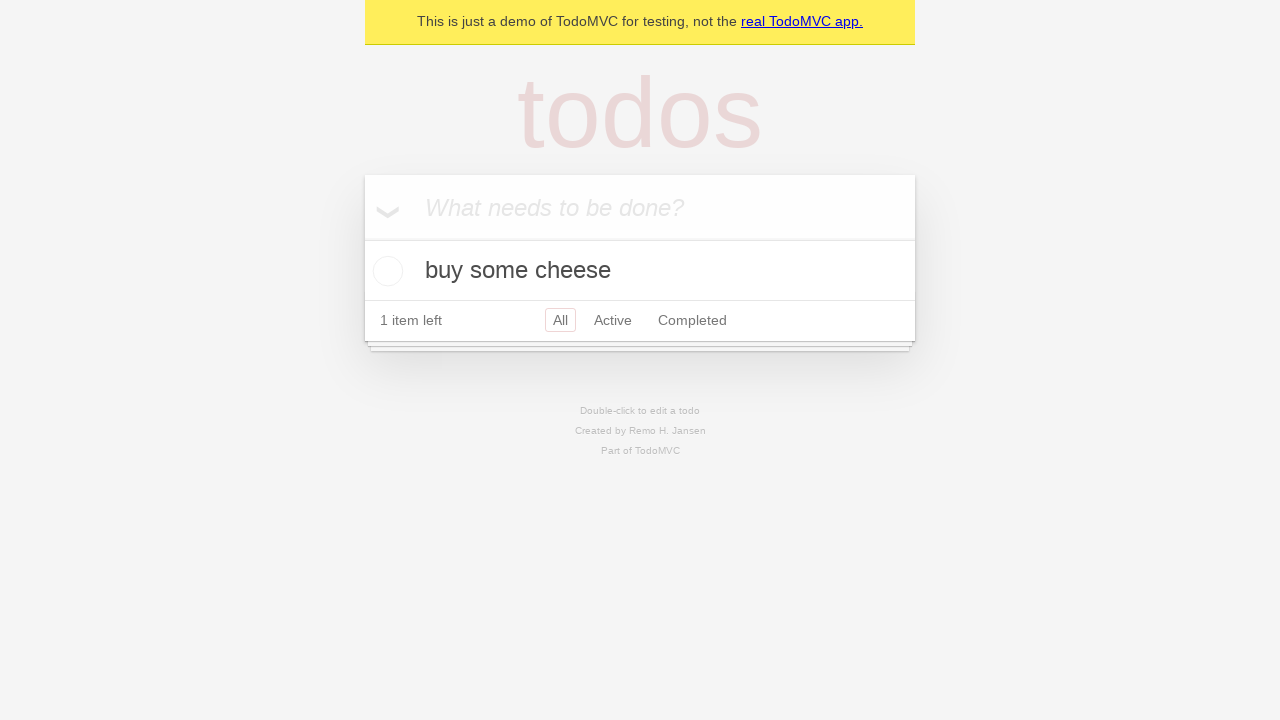

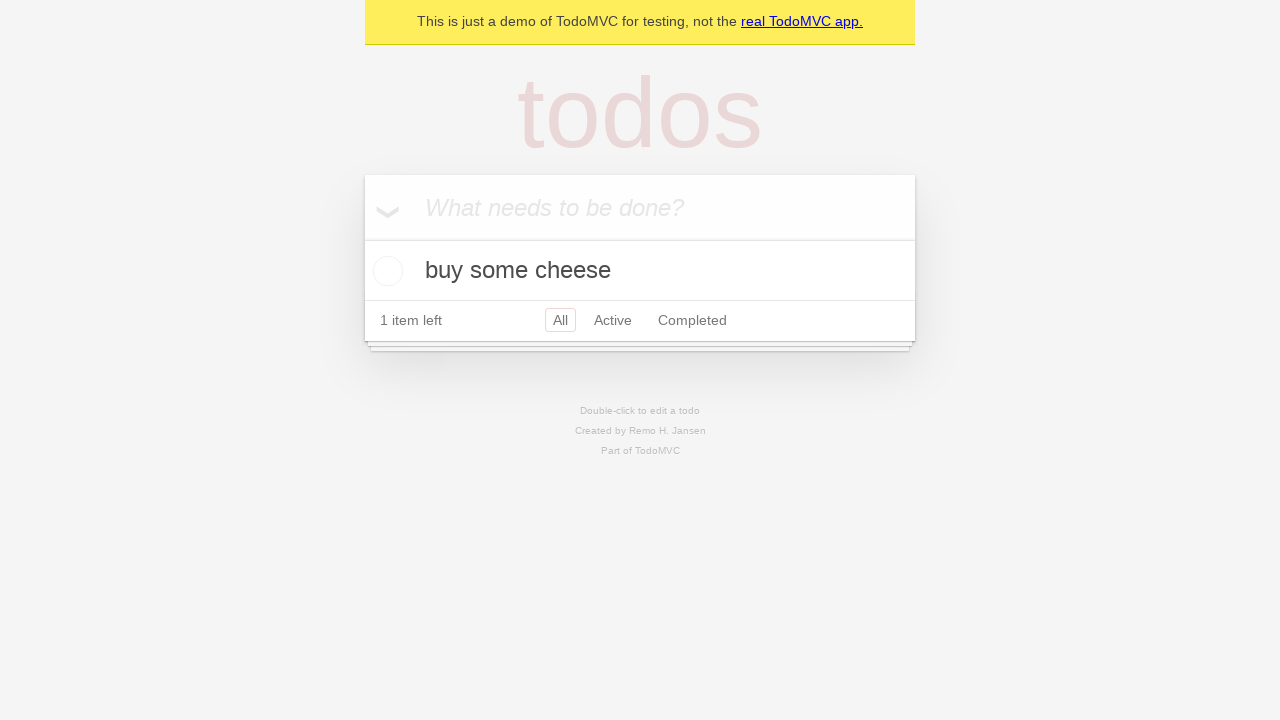